Tests search functionality by entering a search term and submitting the form

Starting URL: https://www.labirint.ru/

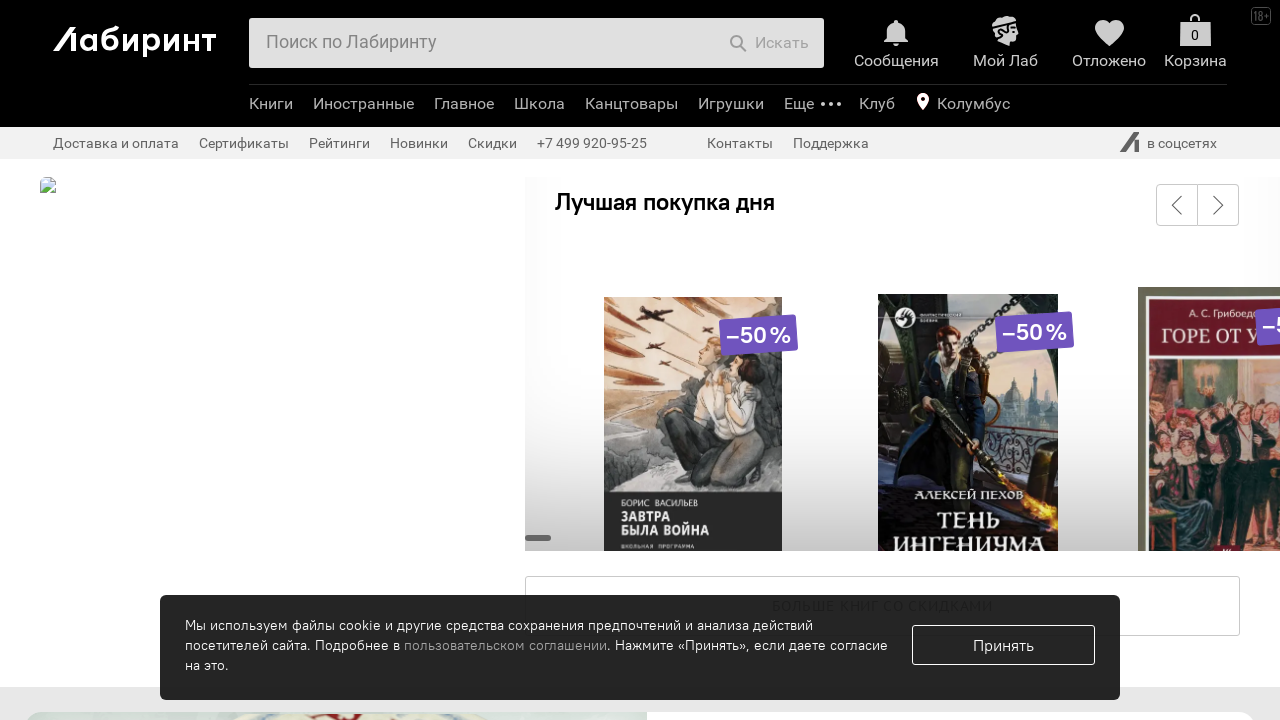

Filled search field with 'Java' on #searchform input
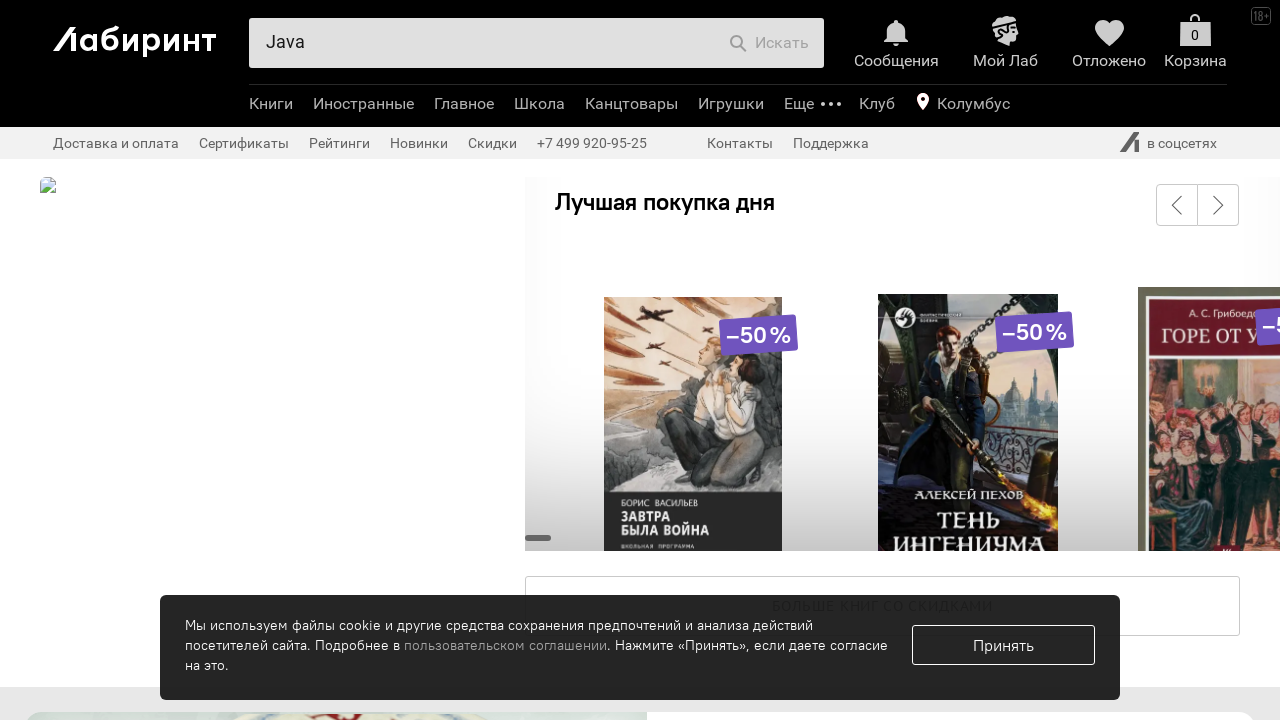

Clicked search button to submit form at (769, 43) on #searchform button
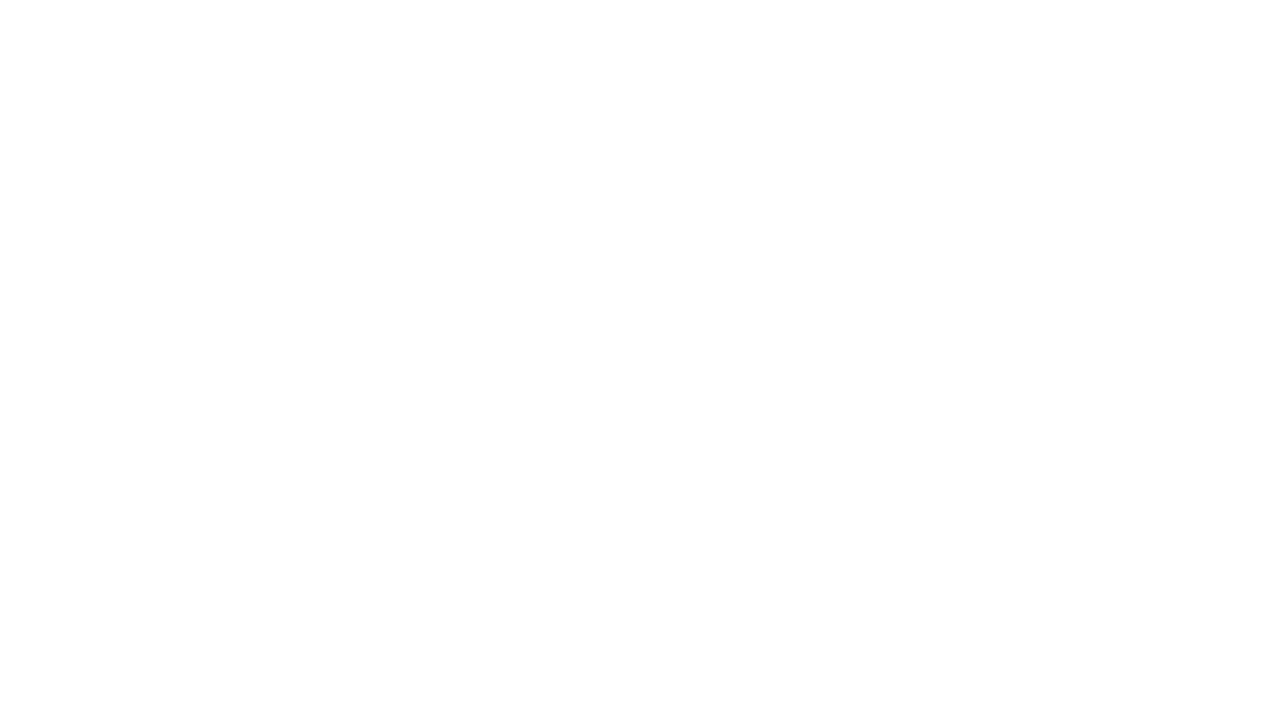

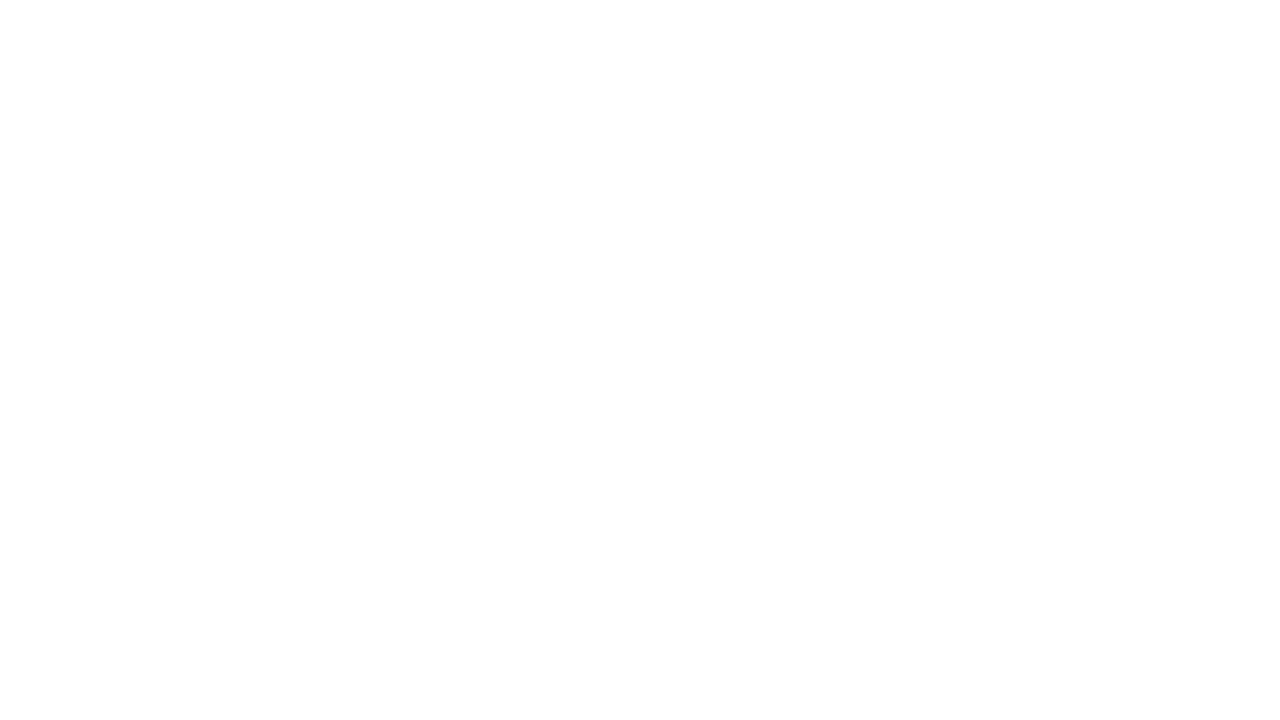